Tests that edits are cancelled when pressing Escape key

Starting URL: https://demo.playwright.dev/todomvc

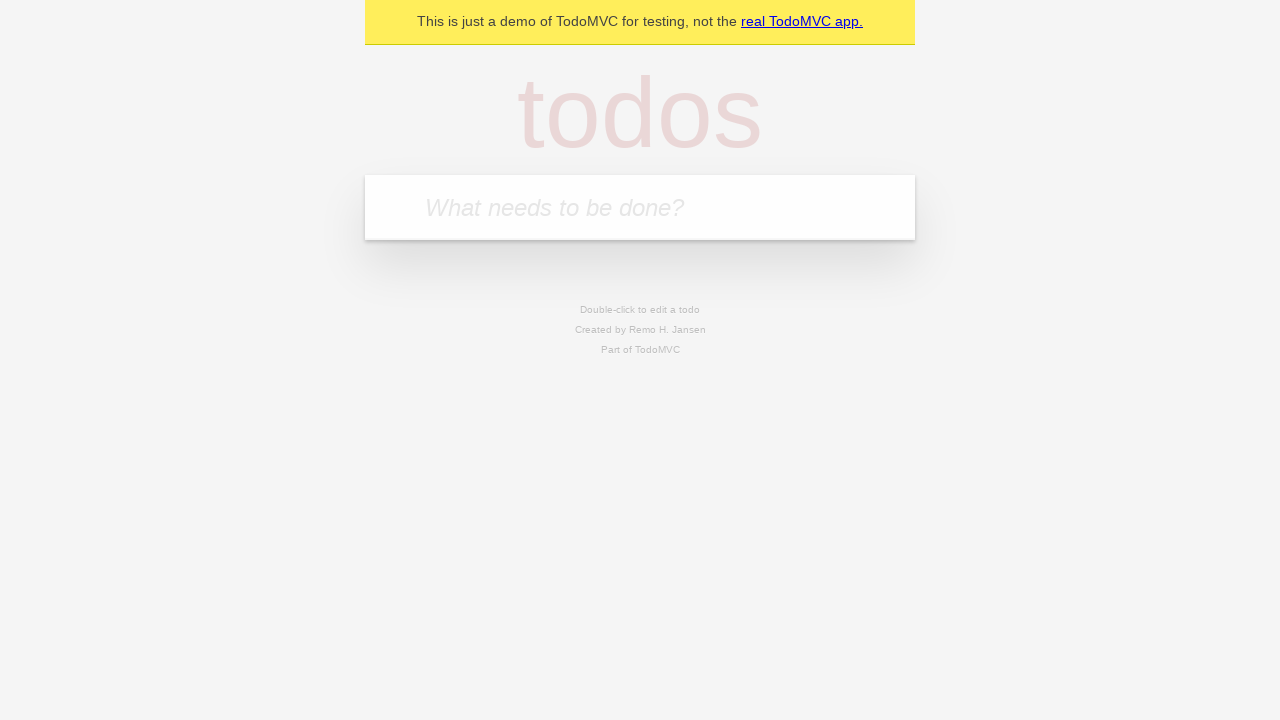

Filled input field with 'buy some cheese' on internal:attr=[placeholder="What needs to be done?"i]
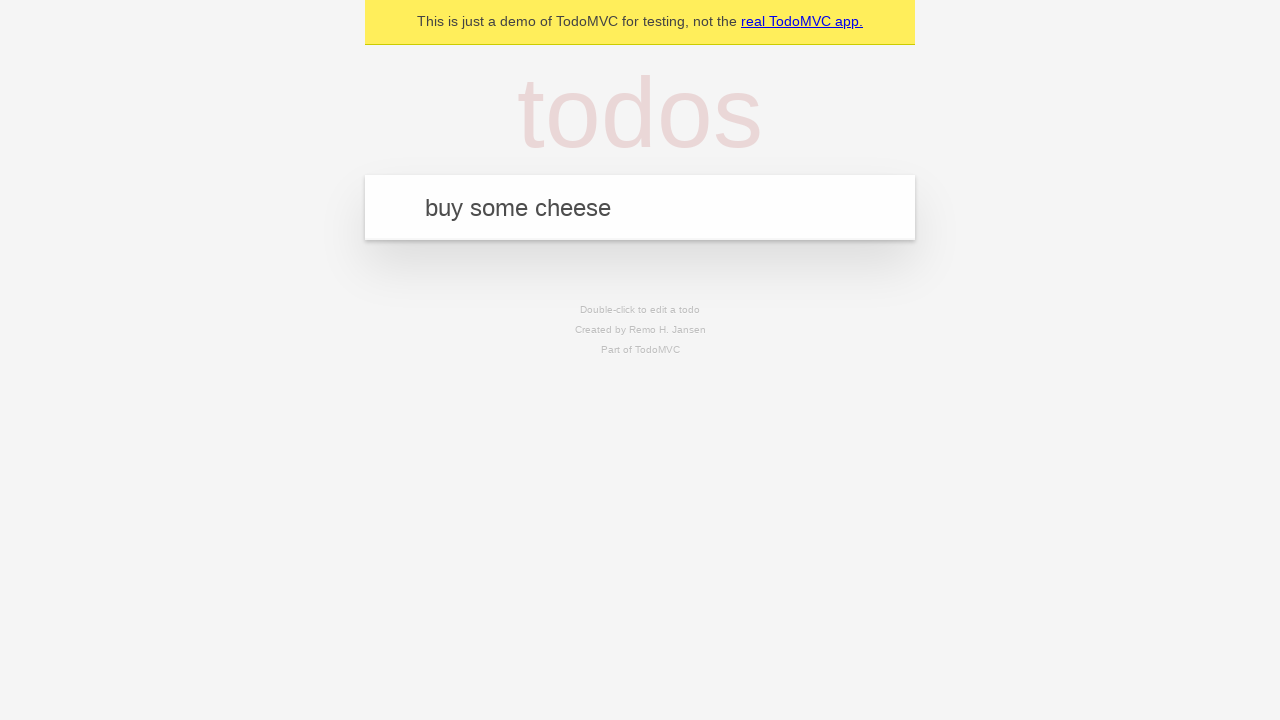

Pressed Enter to create first todo on internal:attr=[placeholder="What needs to be done?"i]
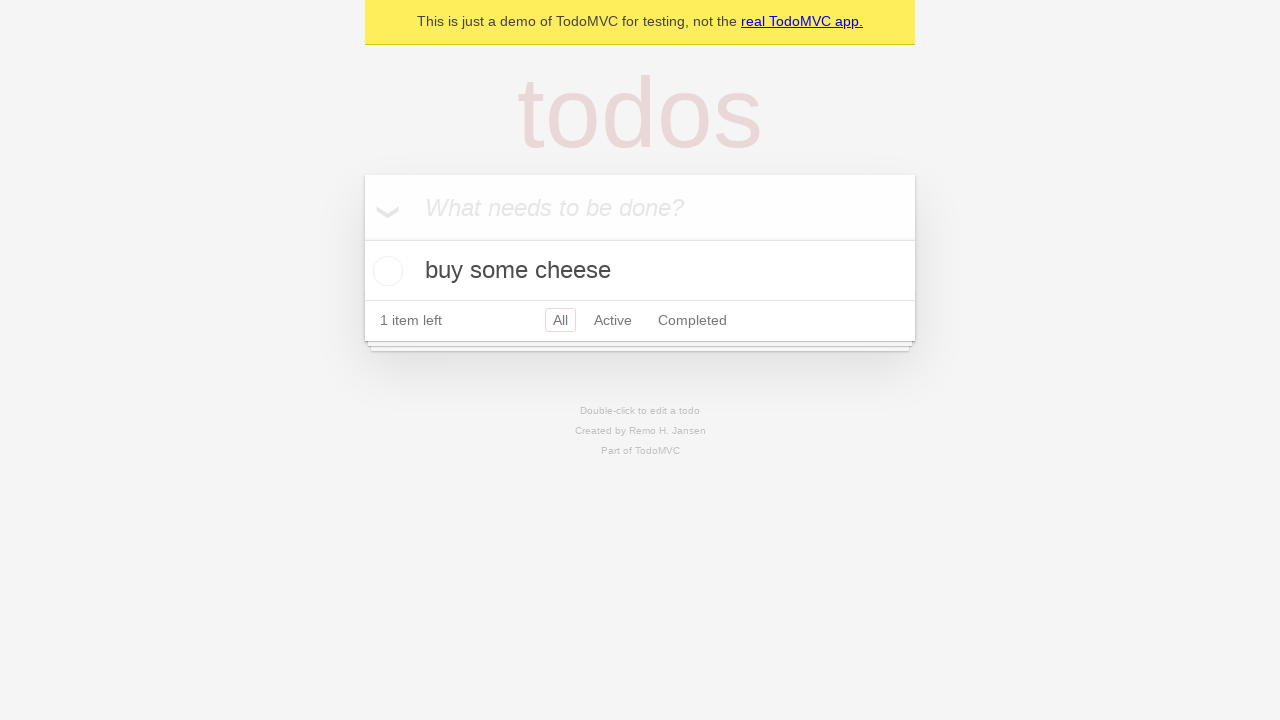

Filled input field with 'feed the cat' on internal:attr=[placeholder="What needs to be done?"i]
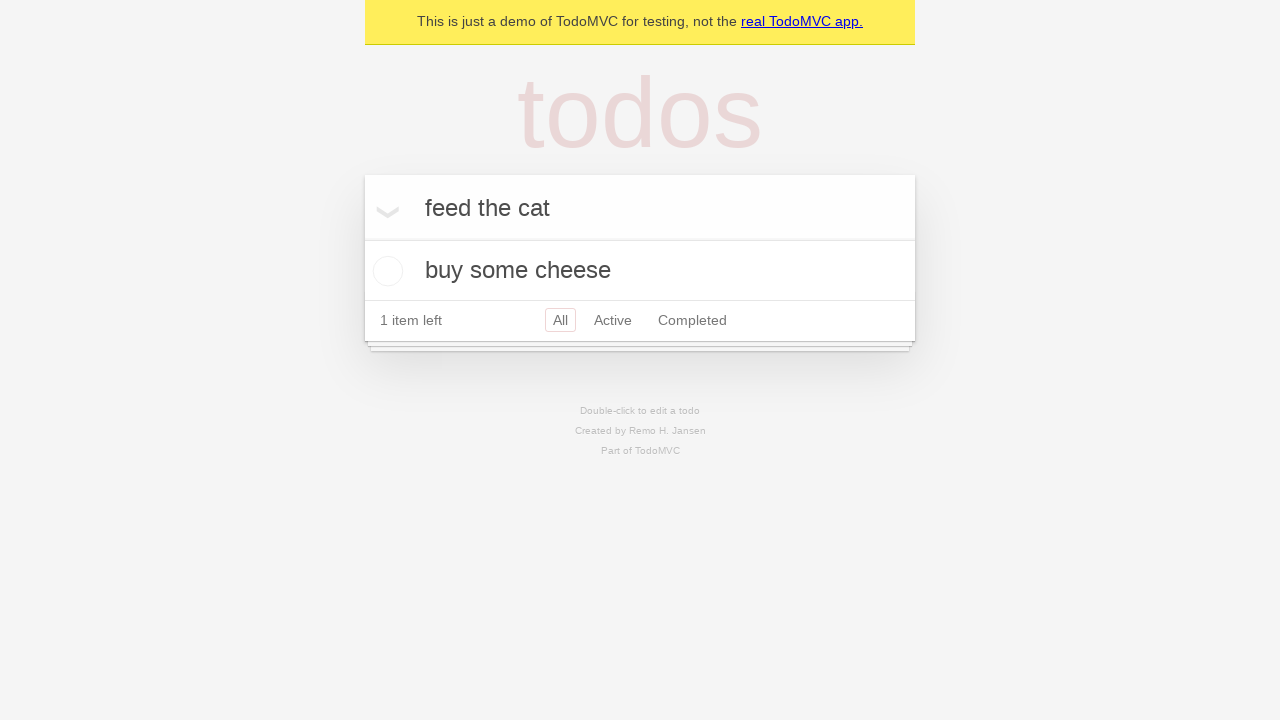

Pressed Enter to create second todo on internal:attr=[placeholder="What needs to be done?"i]
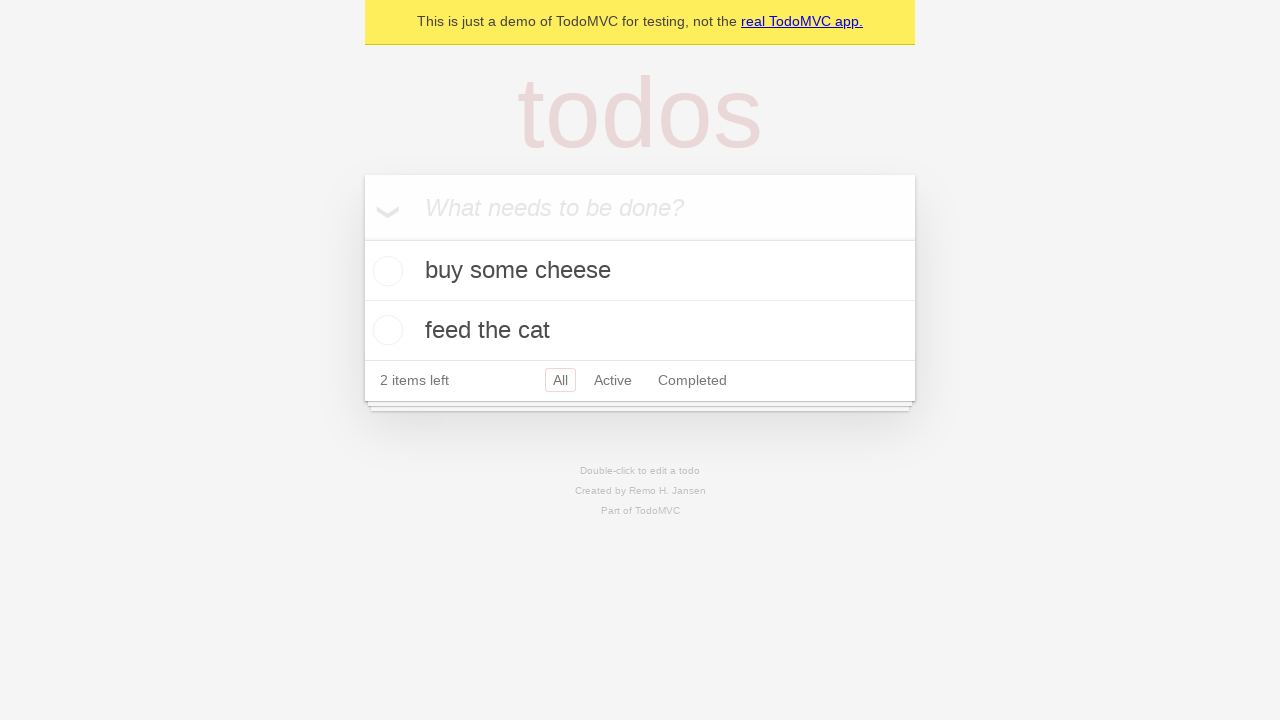

Filled input field with 'book a doctors appointment' on internal:attr=[placeholder="What needs to be done?"i]
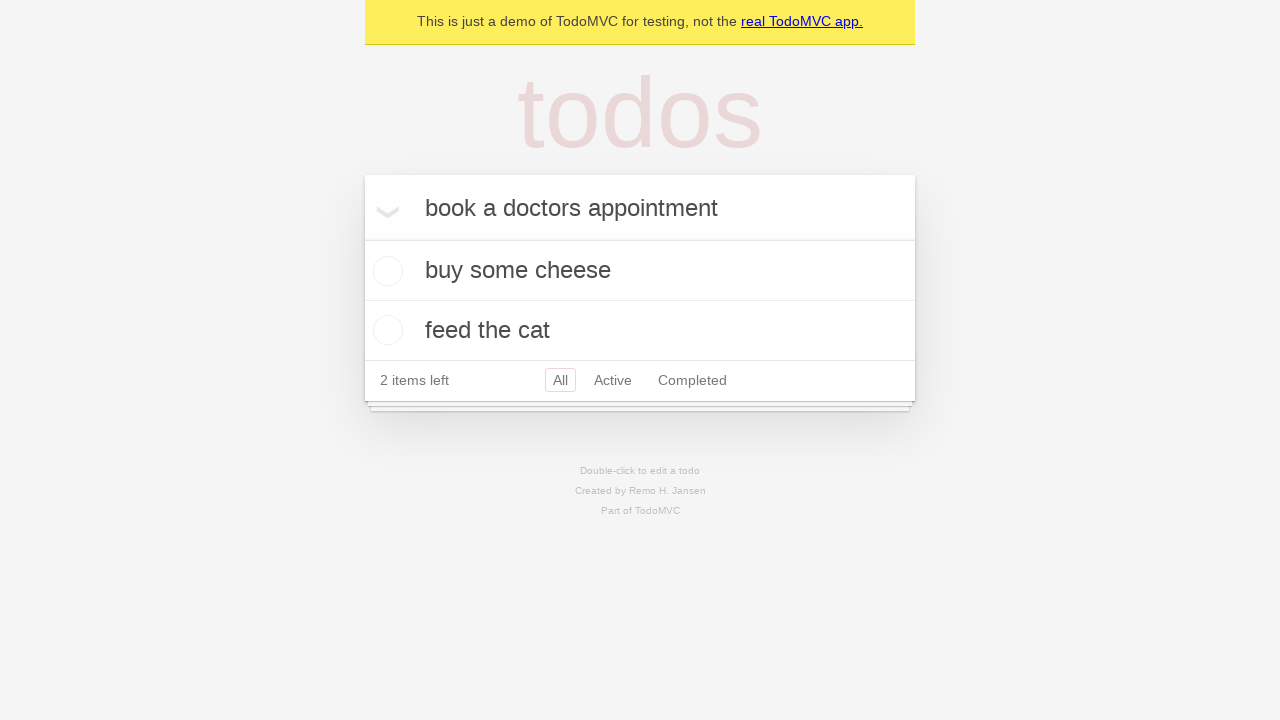

Pressed Enter to create third todo on internal:attr=[placeholder="What needs to be done?"i]
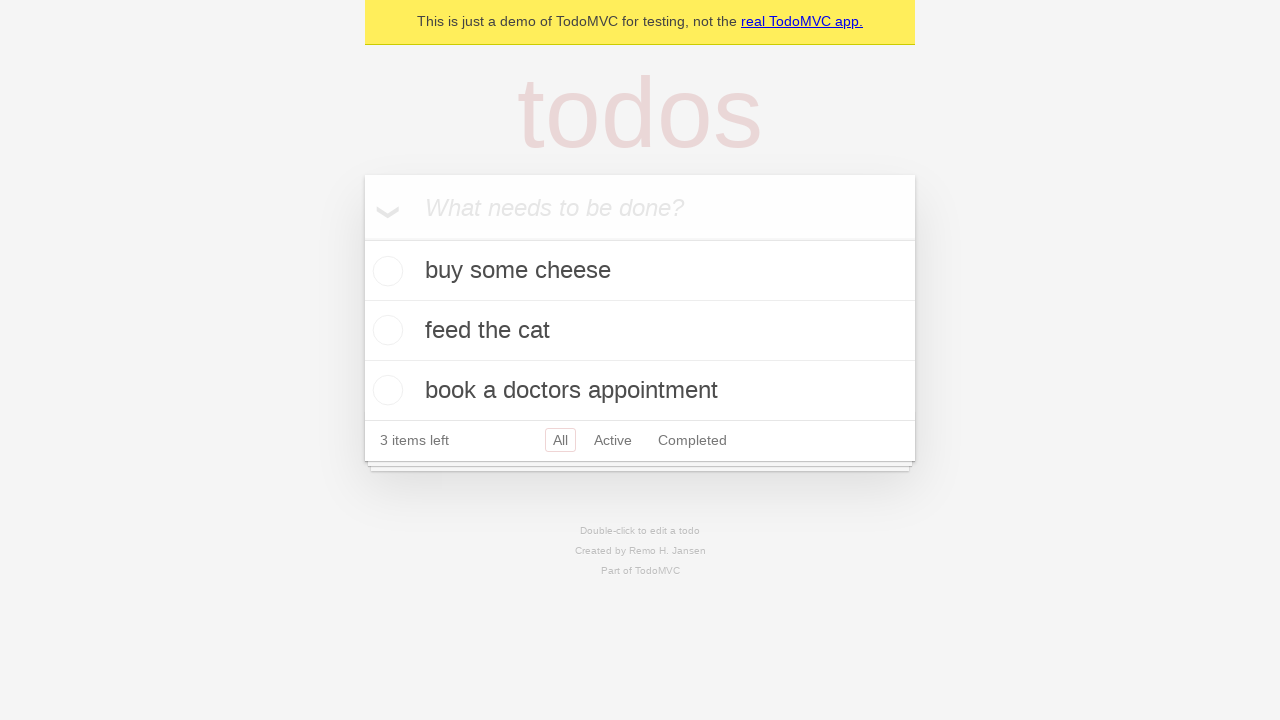

Double-clicked second todo to enter edit mode at (640, 331) on internal:testid=[data-testid="todo-item"s] >> nth=1
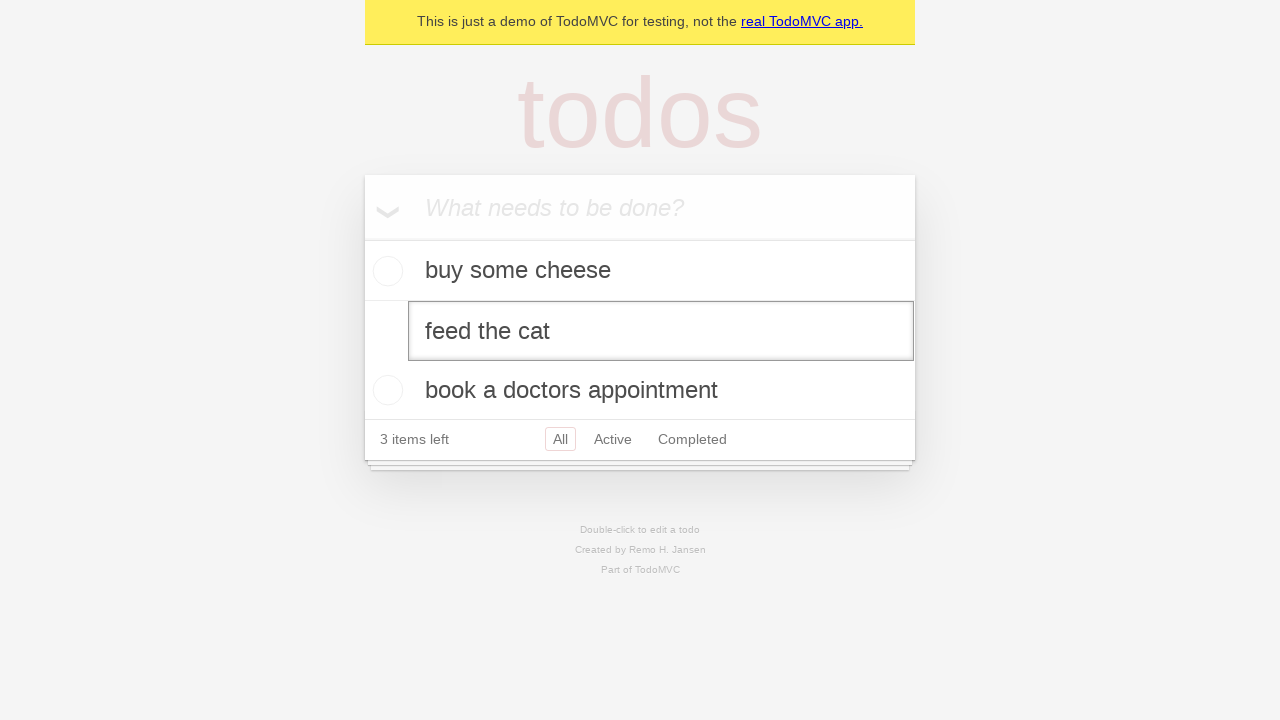

Filled edit textbox with 'buy some sausages' on internal:testid=[data-testid="todo-item"s] >> nth=1 >> internal:role=textbox[nam
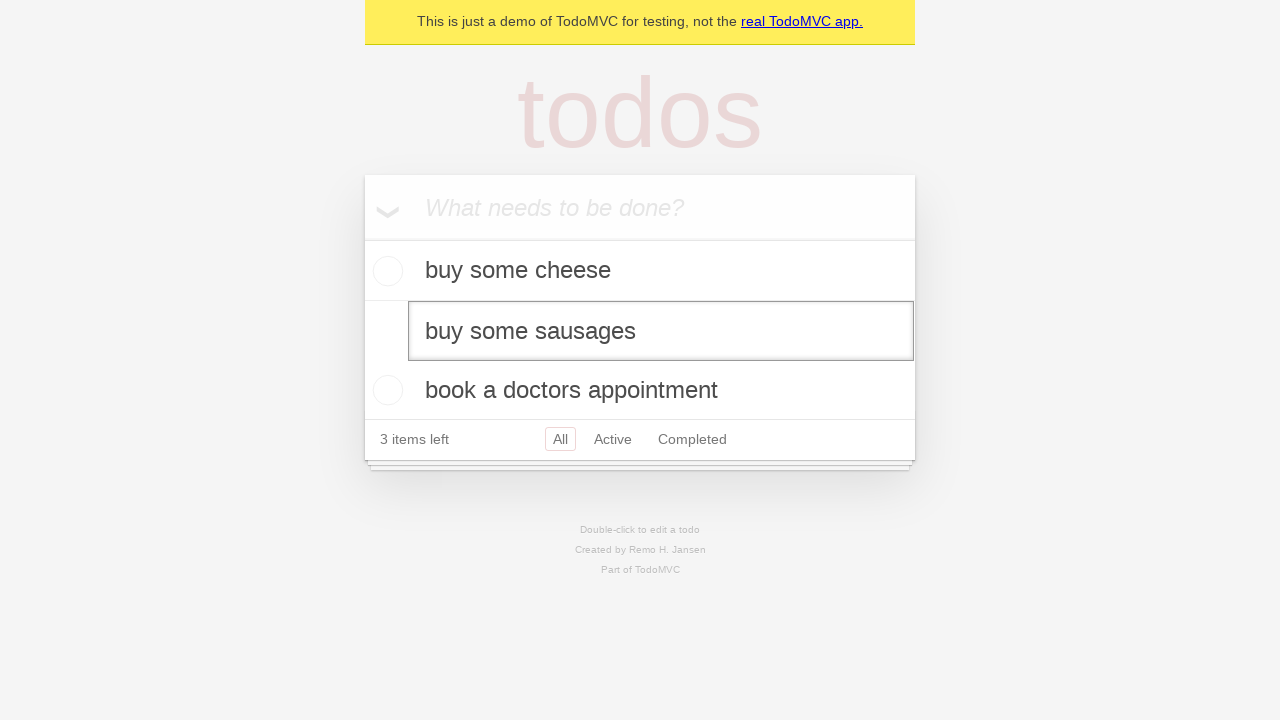

Pressed Escape key to cancel edit on internal:testid=[data-testid="todo-item"s] >> nth=1 >> internal:role=textbox[nam
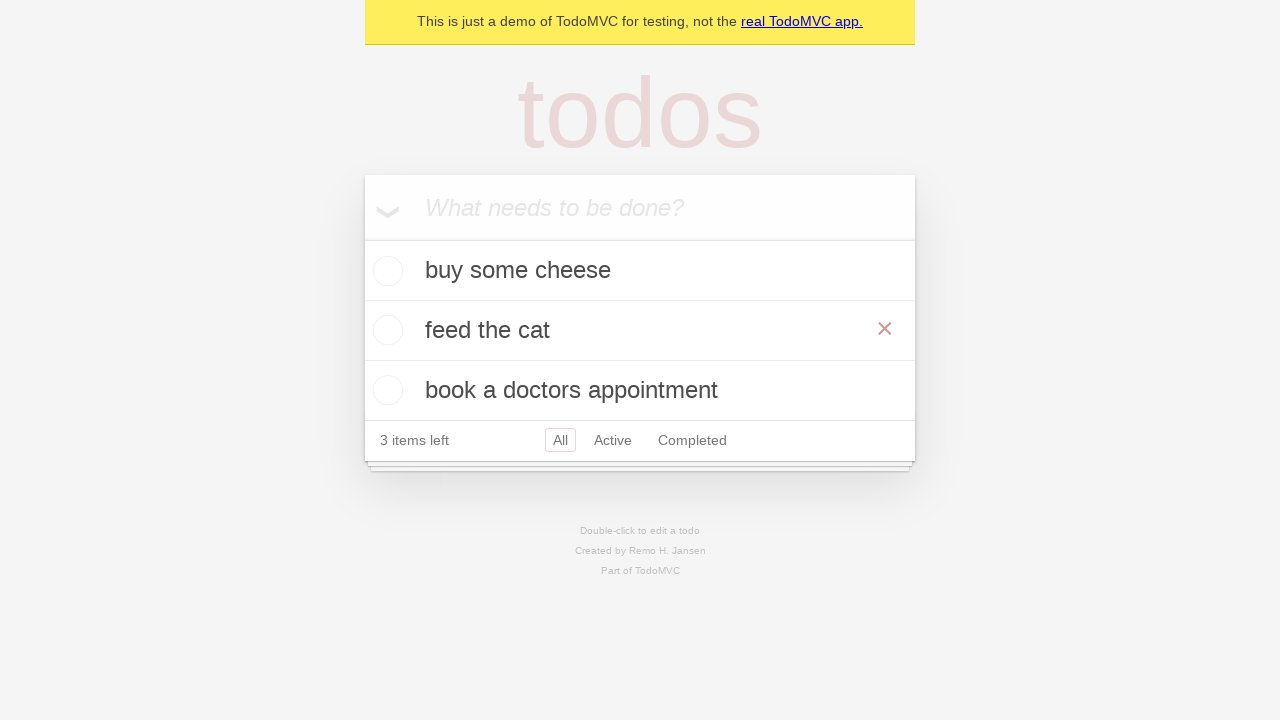

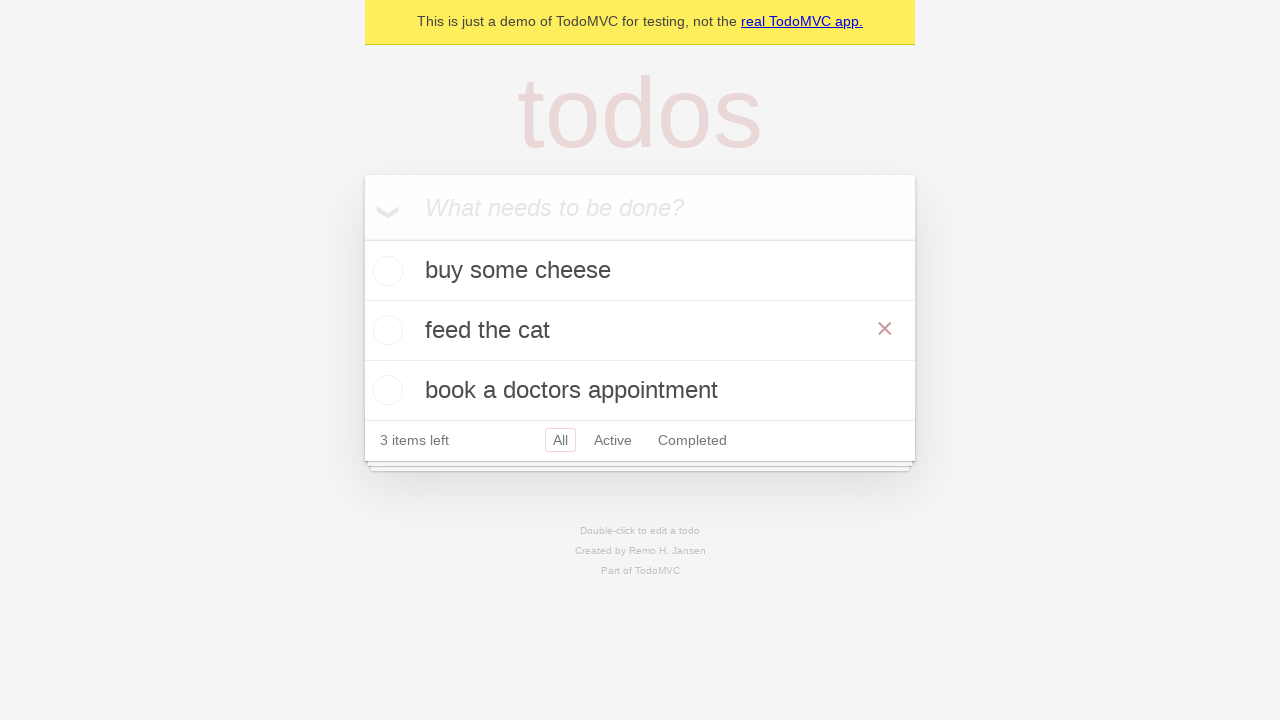